Tests sorting the Due column in ascending order by clicking the column header and verifying the values are sorted correctly

Starting URL: http://the-internet.herokuapp.com/tables

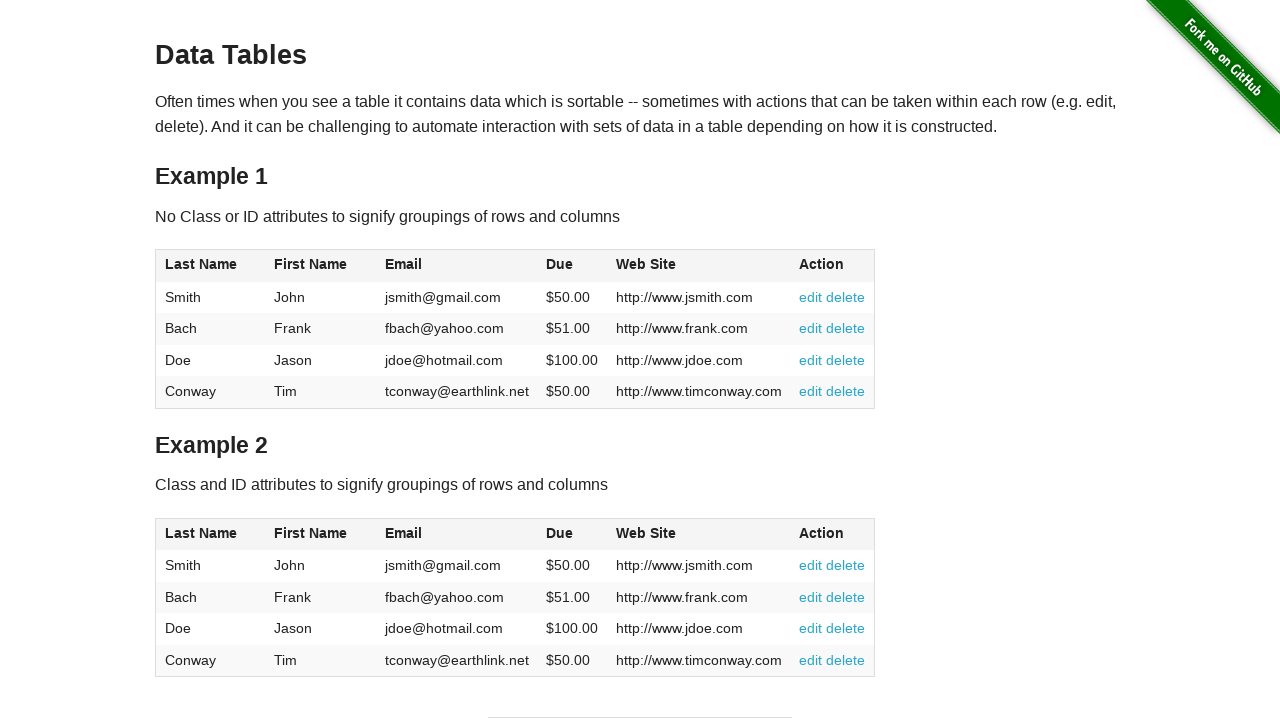

Clicked Due column header to sort in ascending order at (572, 266) on #table1 thead tr th:nth-of-type(4)
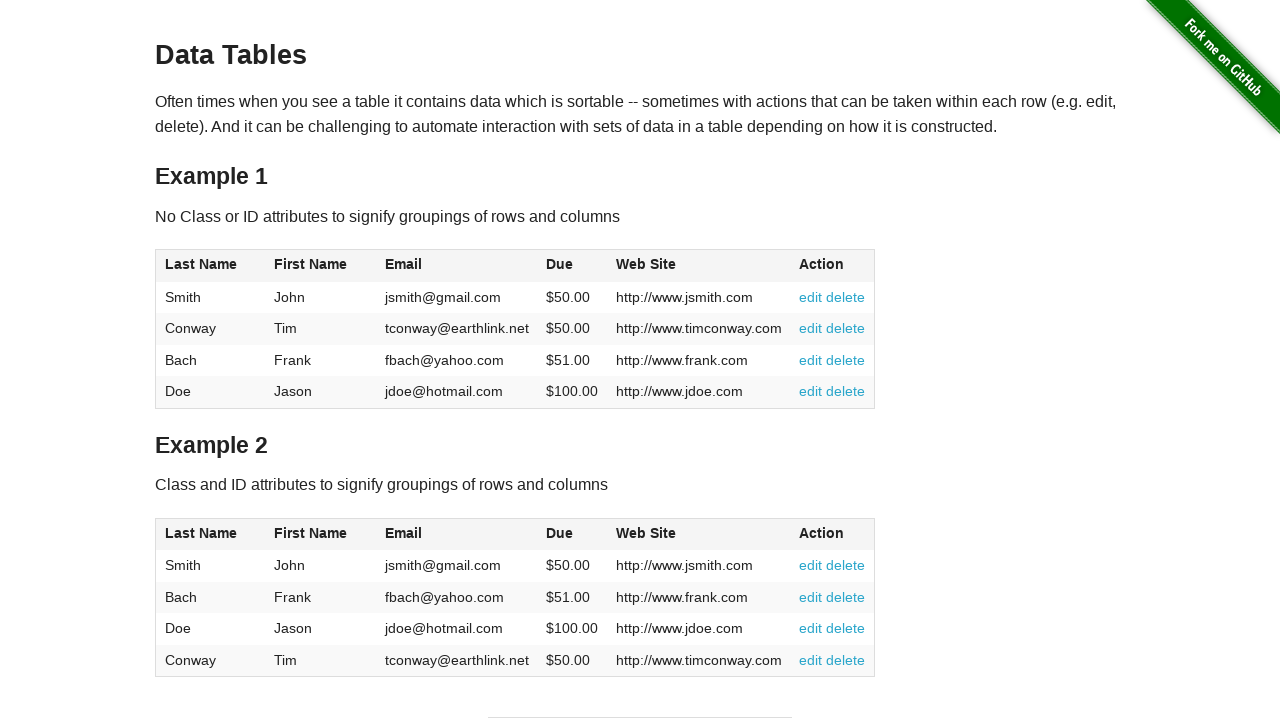

Due column cells loaded
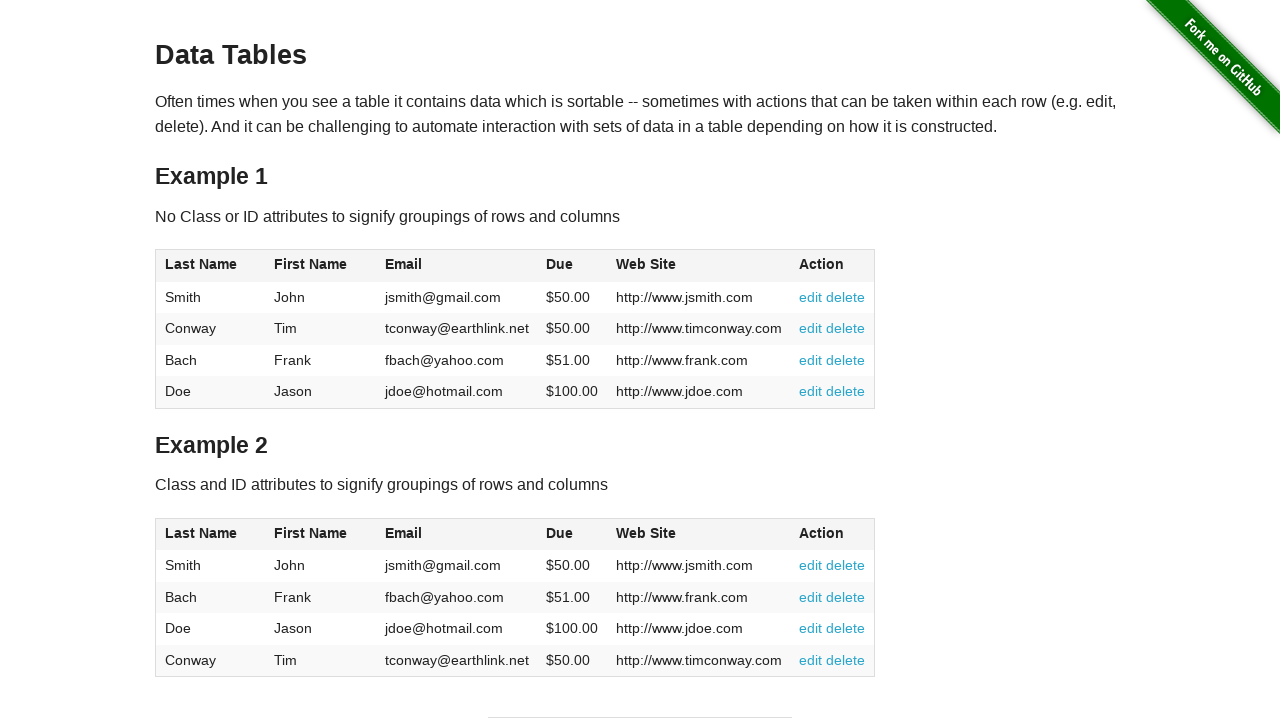

Retrieved all Due column cell elements
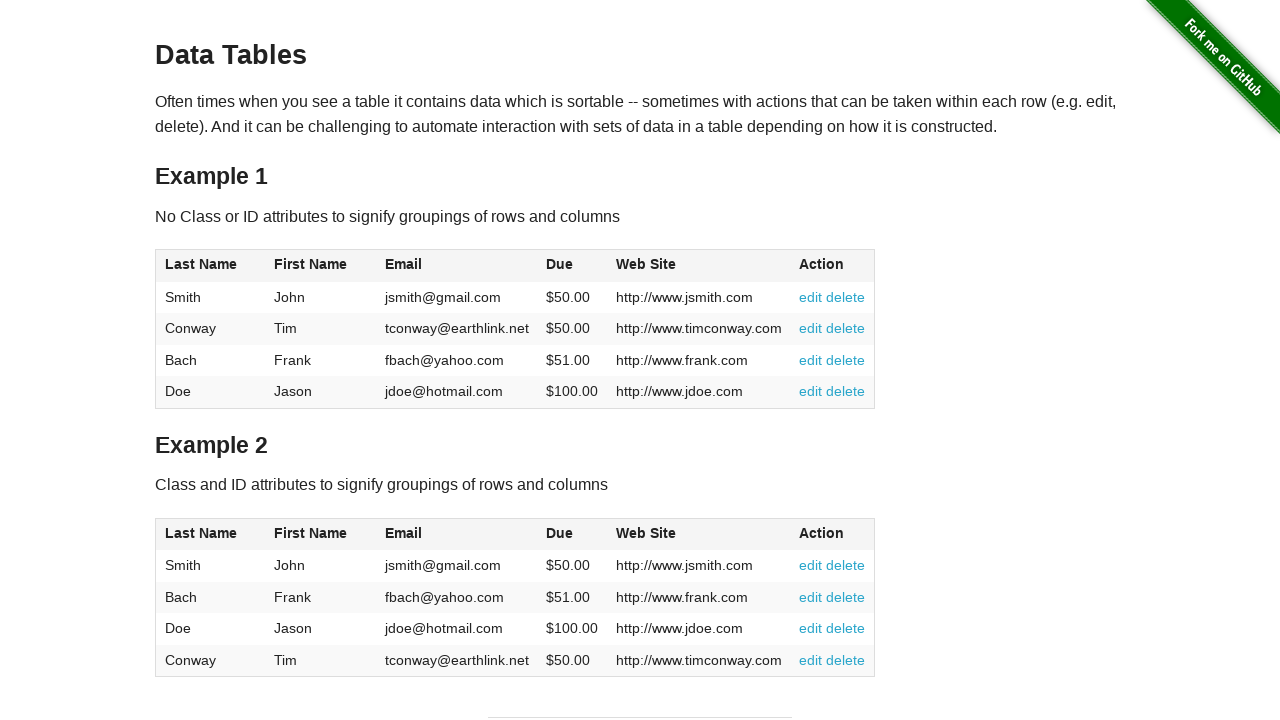

Extracted Due column values: [50.0, 50.0, 51.0, 100.0]
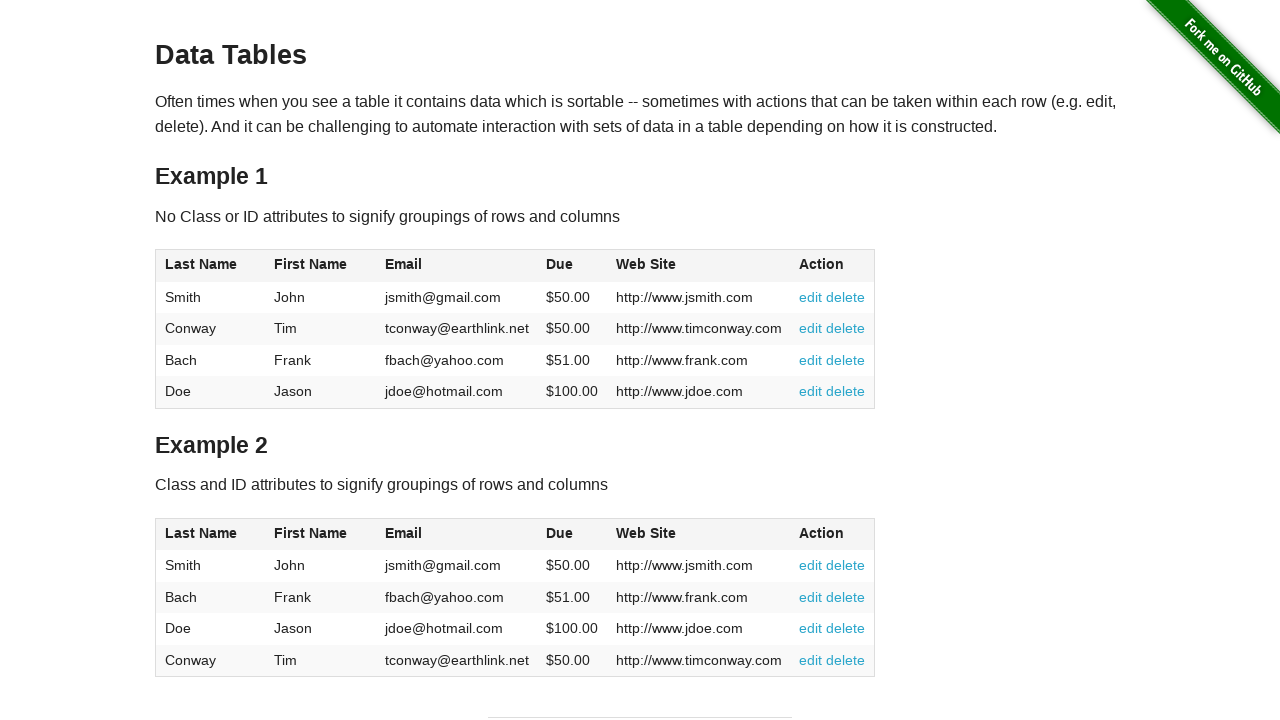

Verified Due column is sorted in ascending order
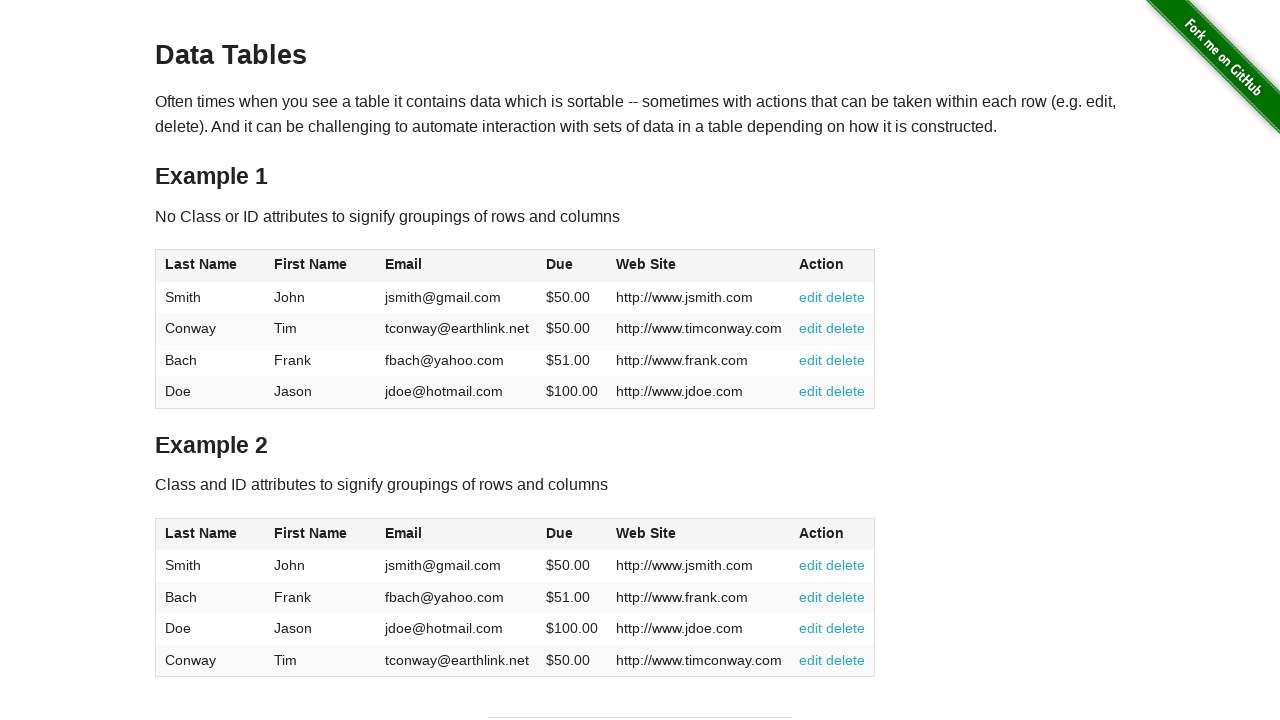

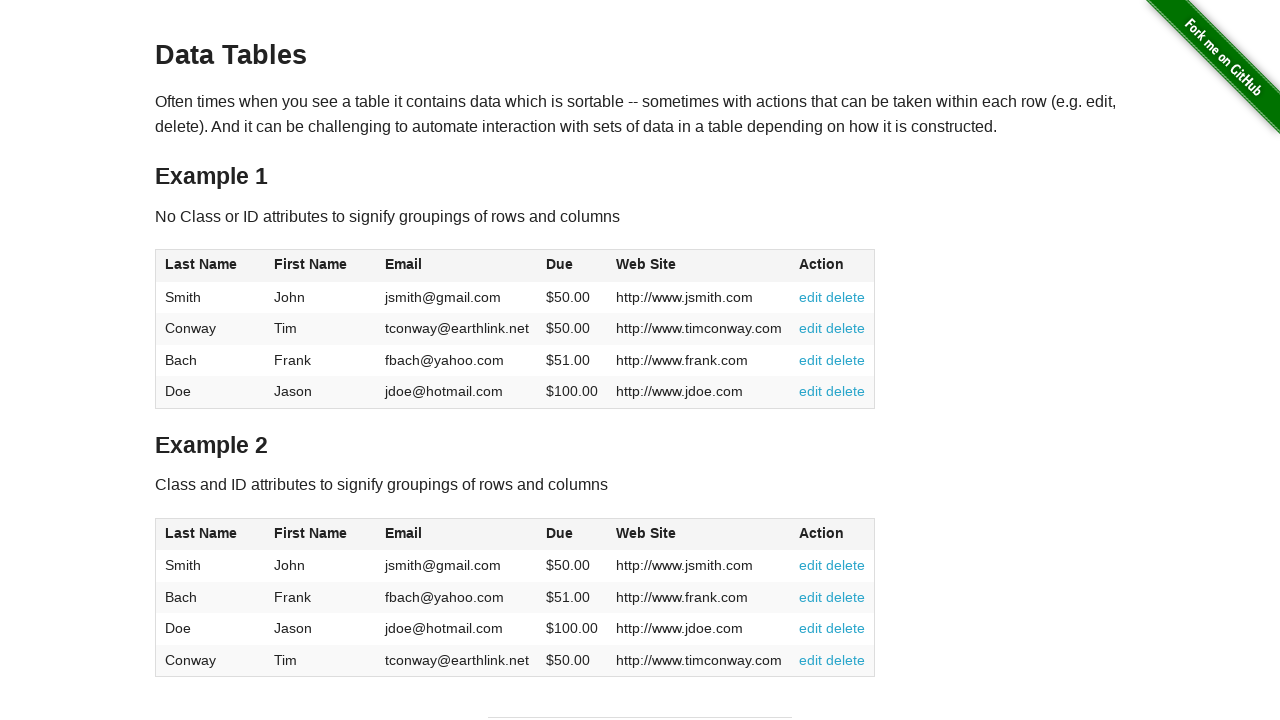